Tests that edits are saved when the input field loses focus (blur event)

Starting URL: https://demo.playwright.dev/todomvc

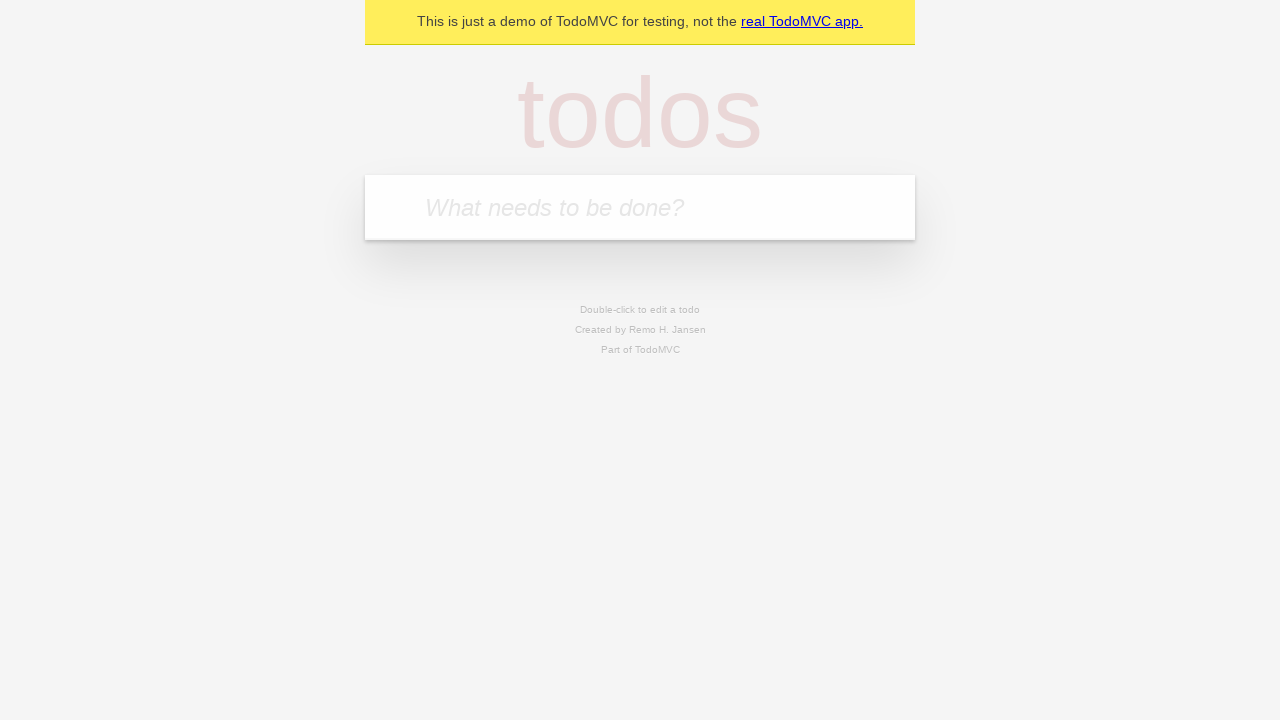

Filled new todo field with 'buy some cheese' on internal:attr=[placeholder="What needs to be done?"i]
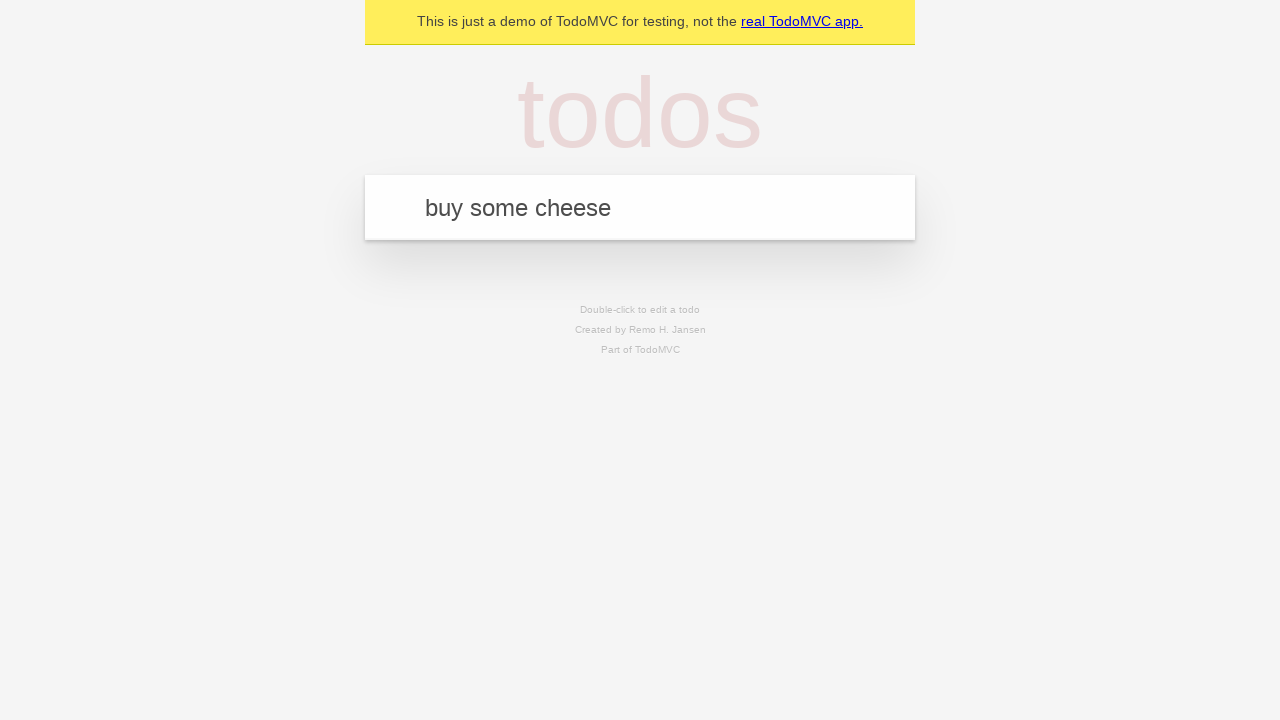

Pressed Enter to create todo 'buy some cheese' on internal:attr=[placeholder="What needs to be done?"i]
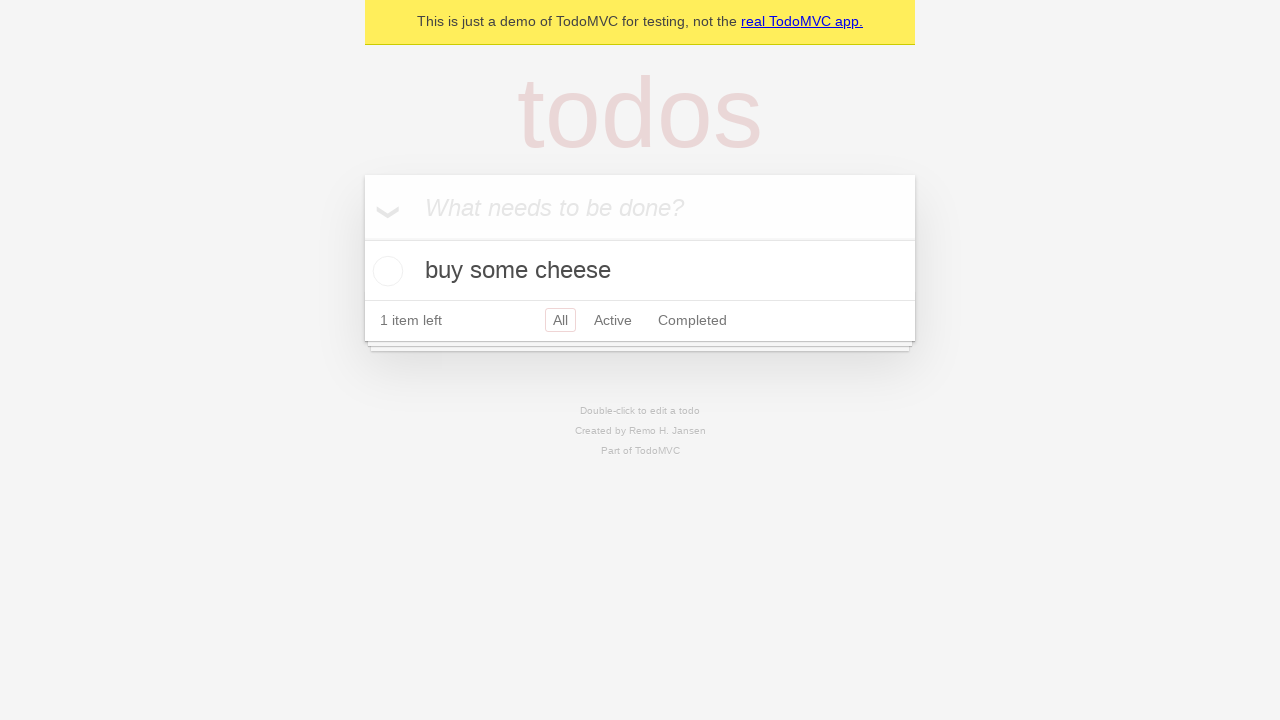

Filled new todo field with 'feed the cat' on internal:attr=[placeholder="What needs to be done?"i]
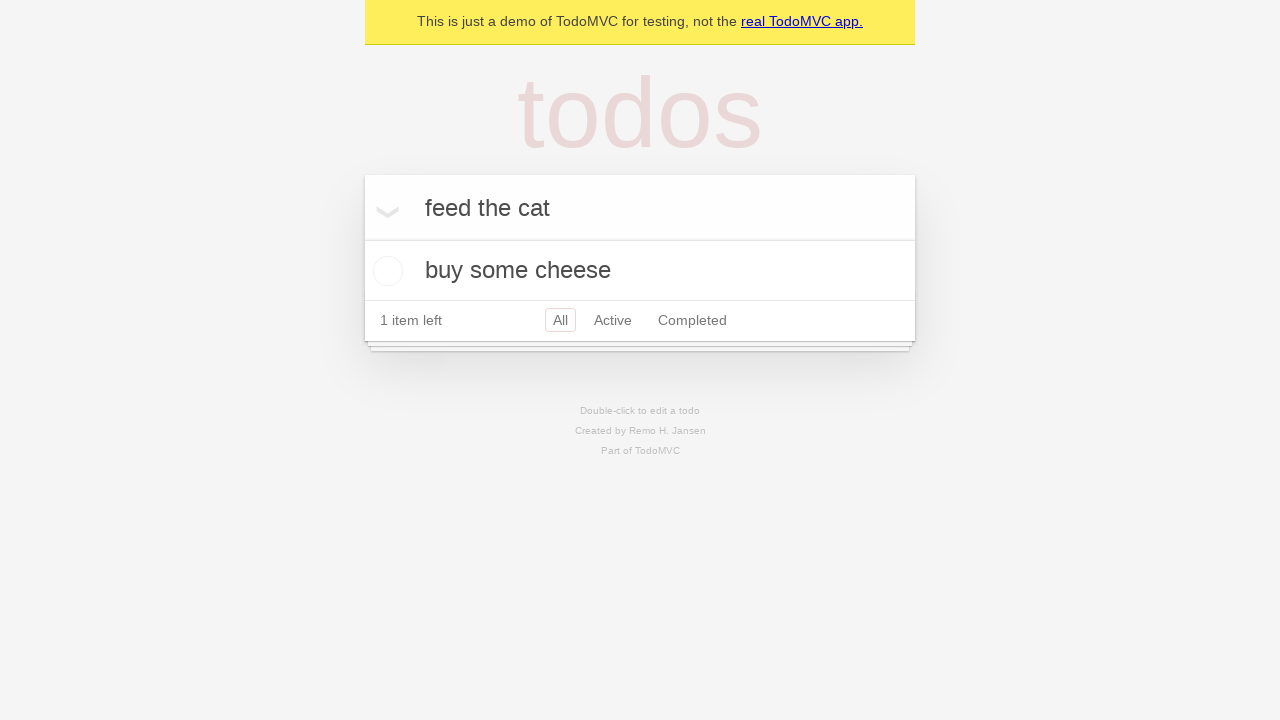

Pressed Enter to create todo 'feed the cat' on internal:attr=[placeholder="What needs to be done?"i]
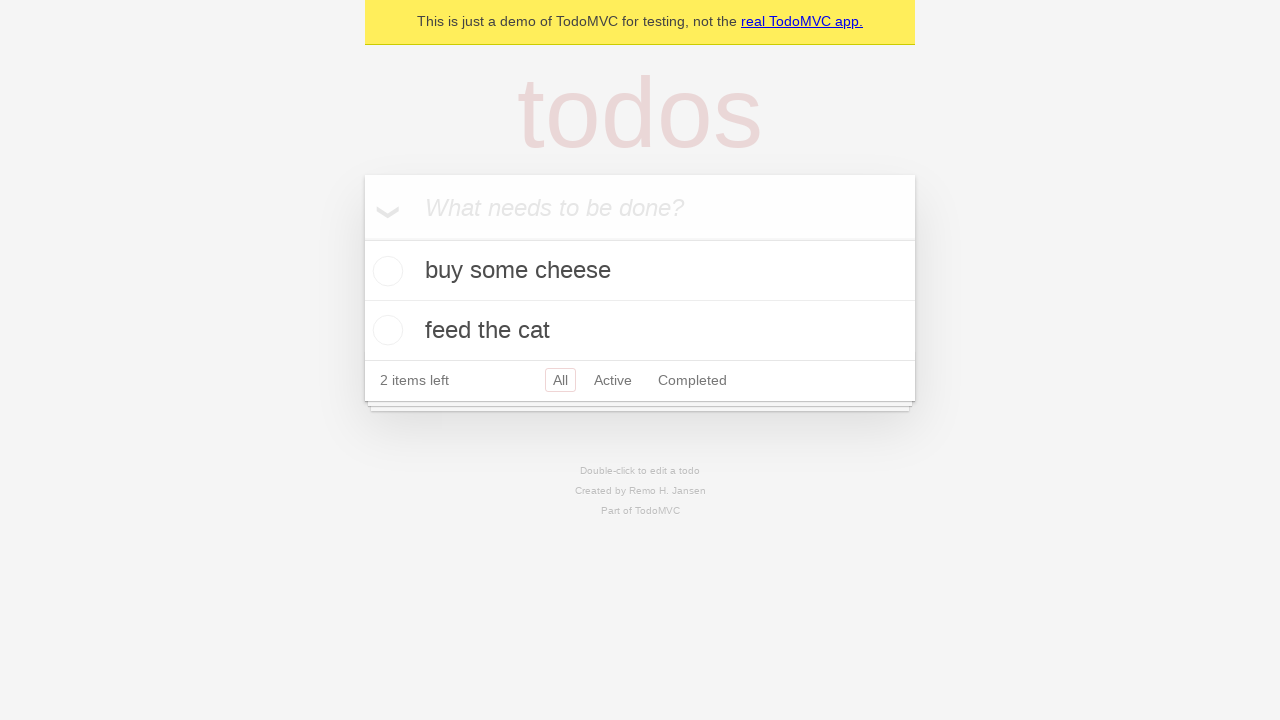

Filled new todo field with 'book a doctors appointment' on internal:attr=[placeholder="What needs to be done?"i]
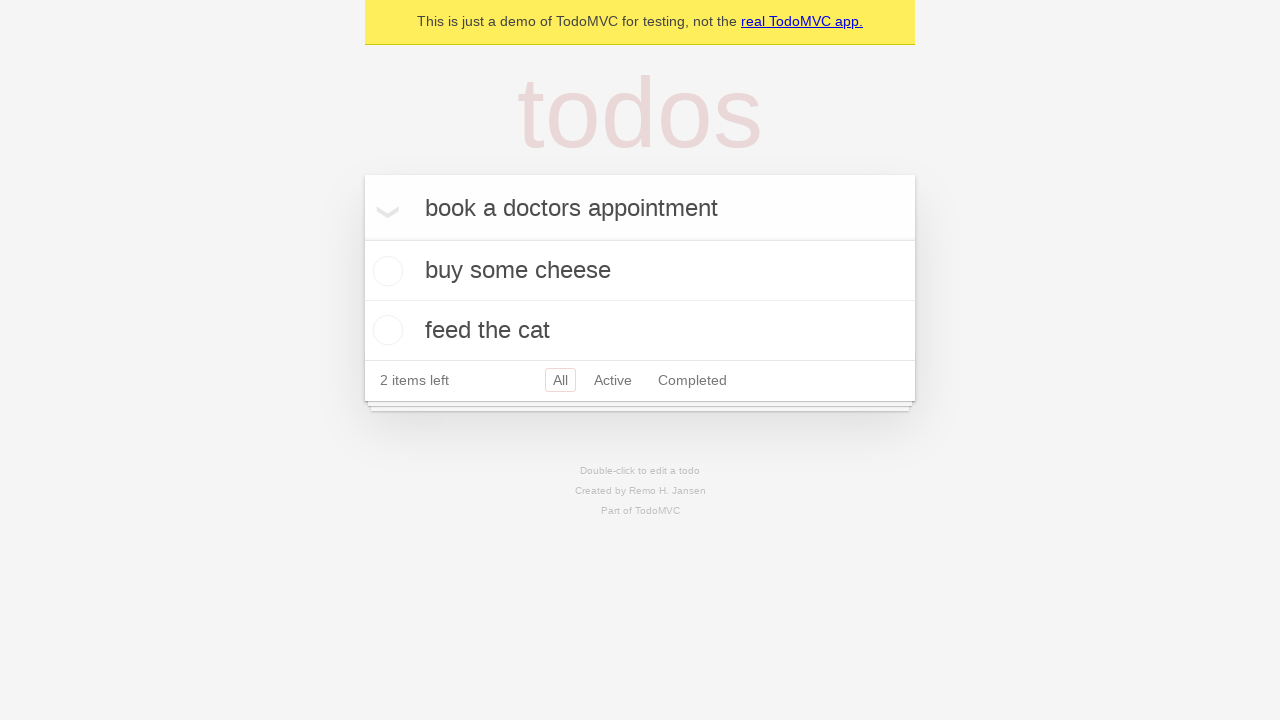

Pressed Enter to create todo 'book a doctors appointment' on internal:attr=[placeholder="What needs to be done?"i]
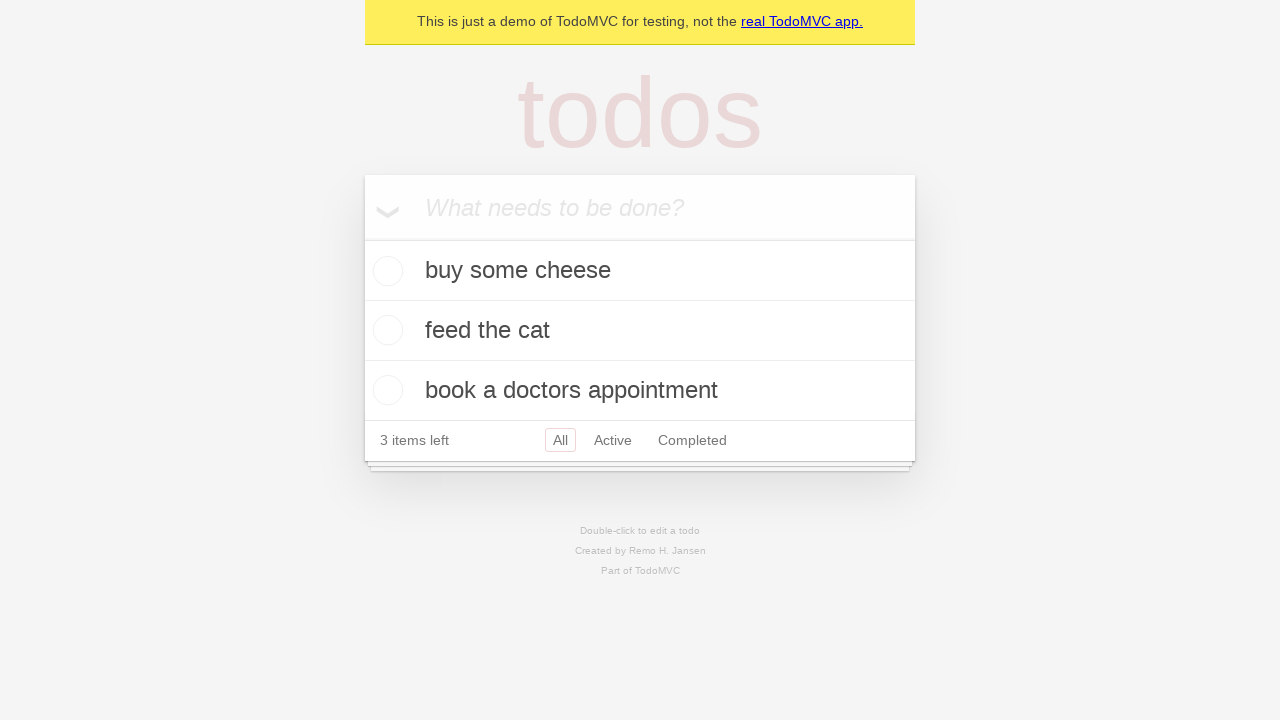

Double-clicked second todo item to enter edit mode at (640, 331) on internal:testid=[data-testid="todo-item"s] >> nth=1
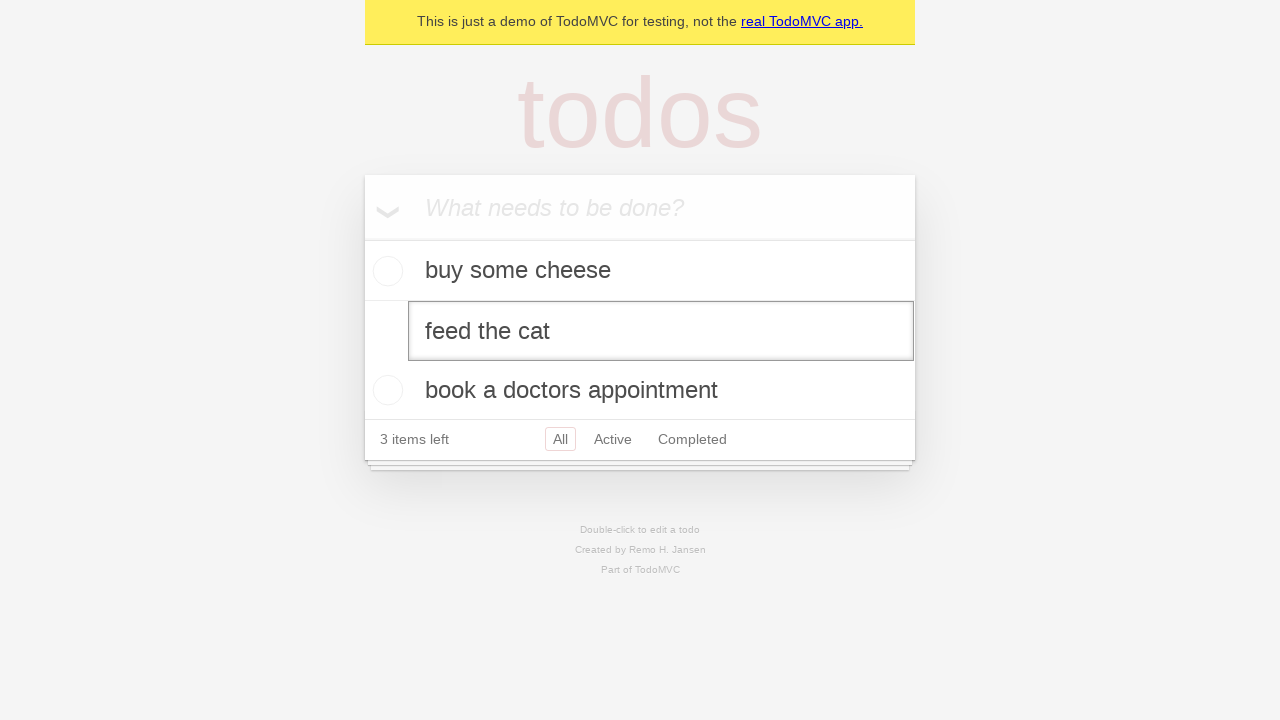

Filled edit field with 'buy some sausages' on internal:testid=[data-testid="todo-item"s] >> nth=1 >> internal:role=textbox[nam
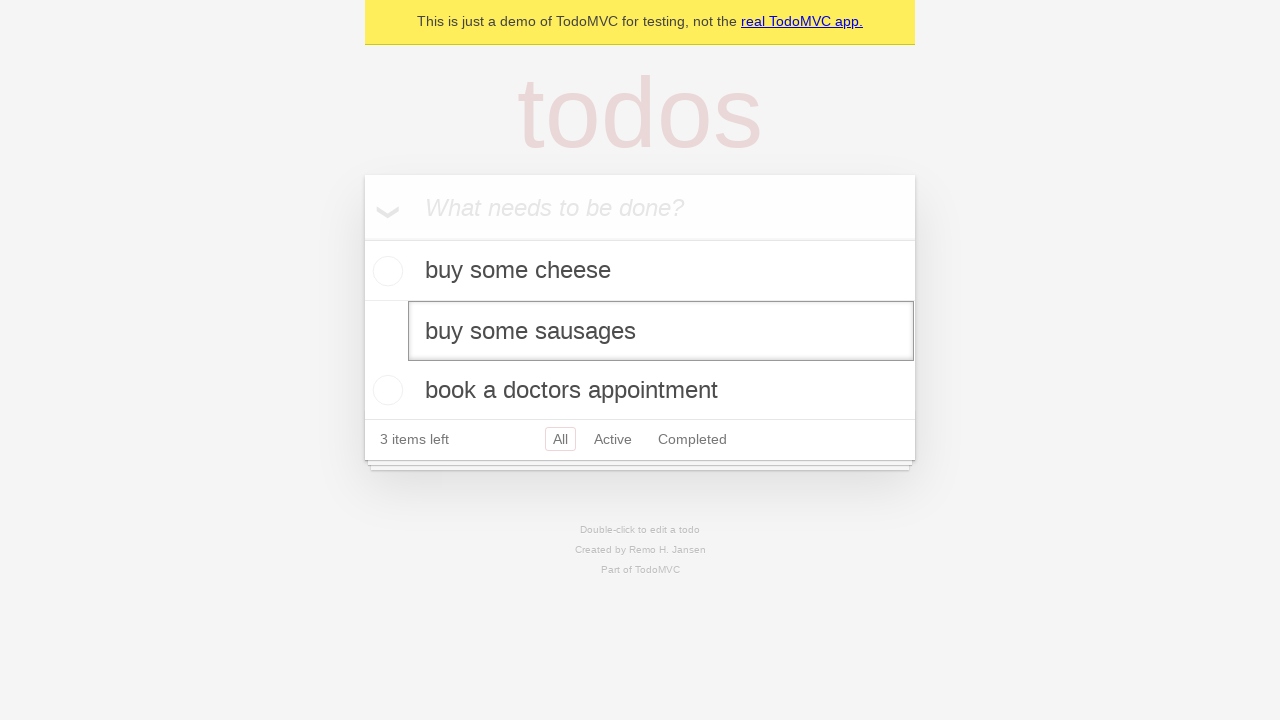

Dispatched blur event on edit field to trigger save
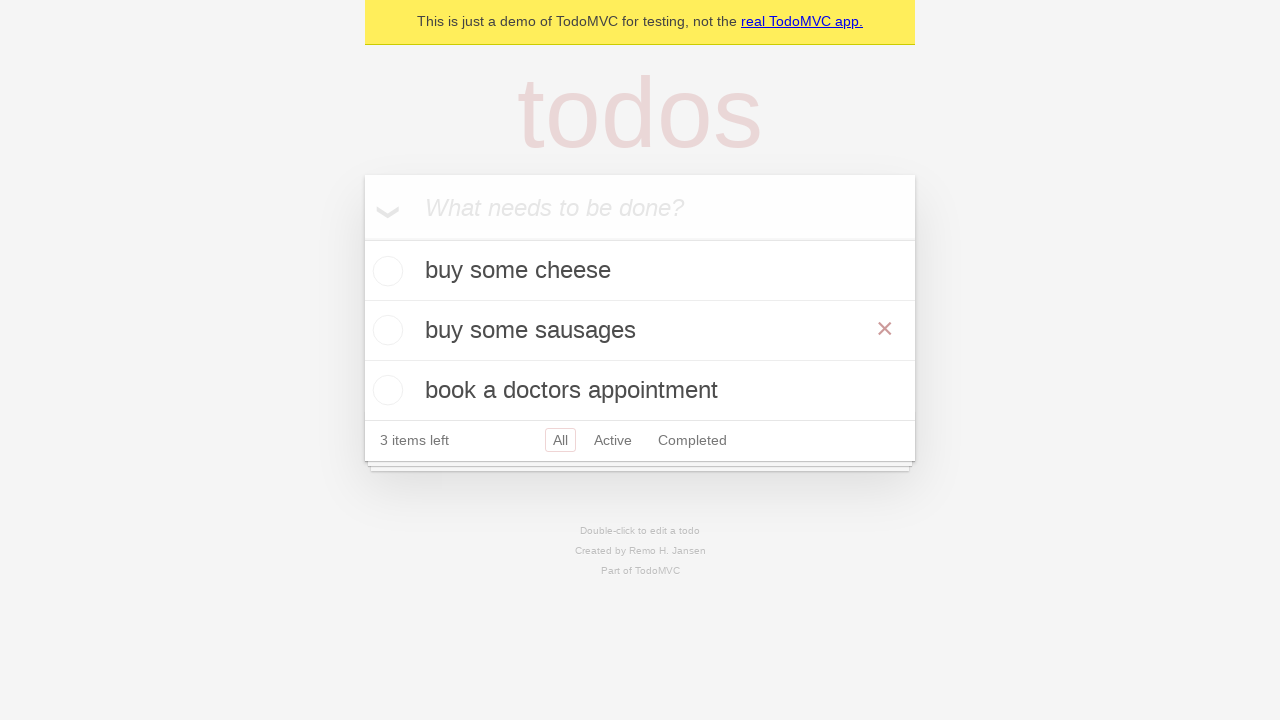

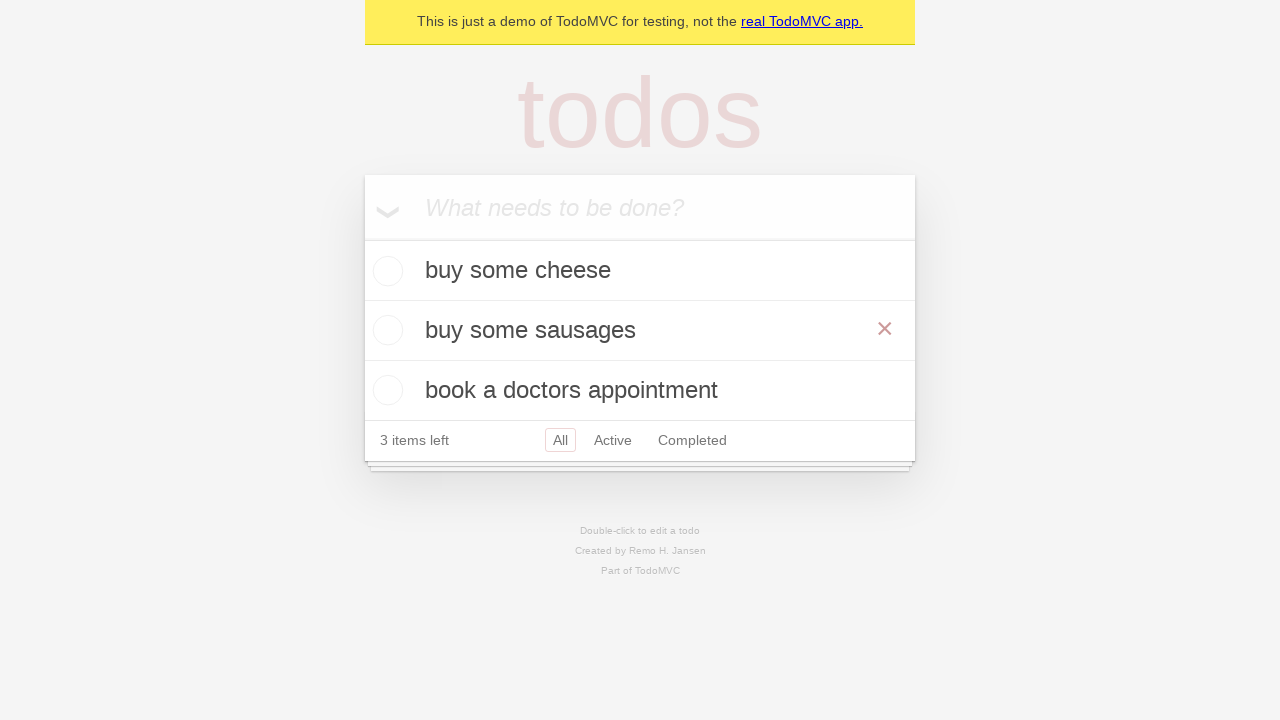